Tests JavaScript confirm dialog by clicking the confirm button and accepting it

Starting URL: https://the-internet.herokuapp.com/javascript_alerts

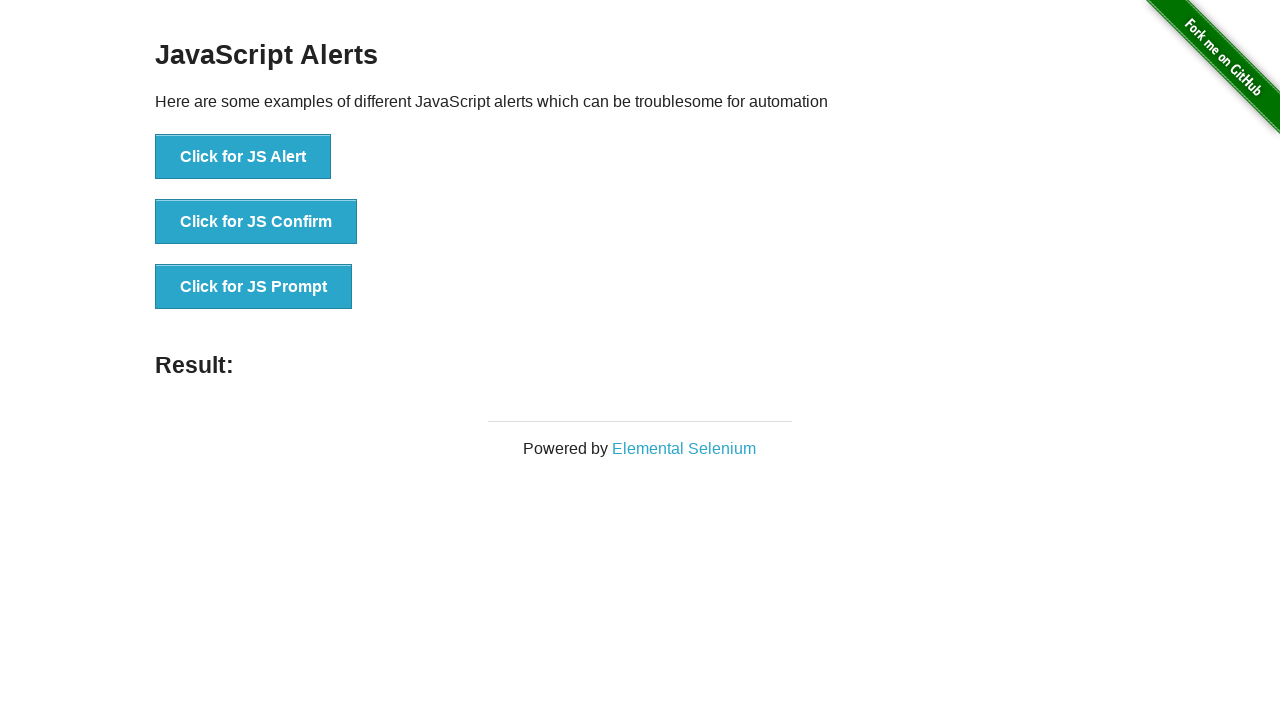

Registered dialog handler to accept confirm dialogs
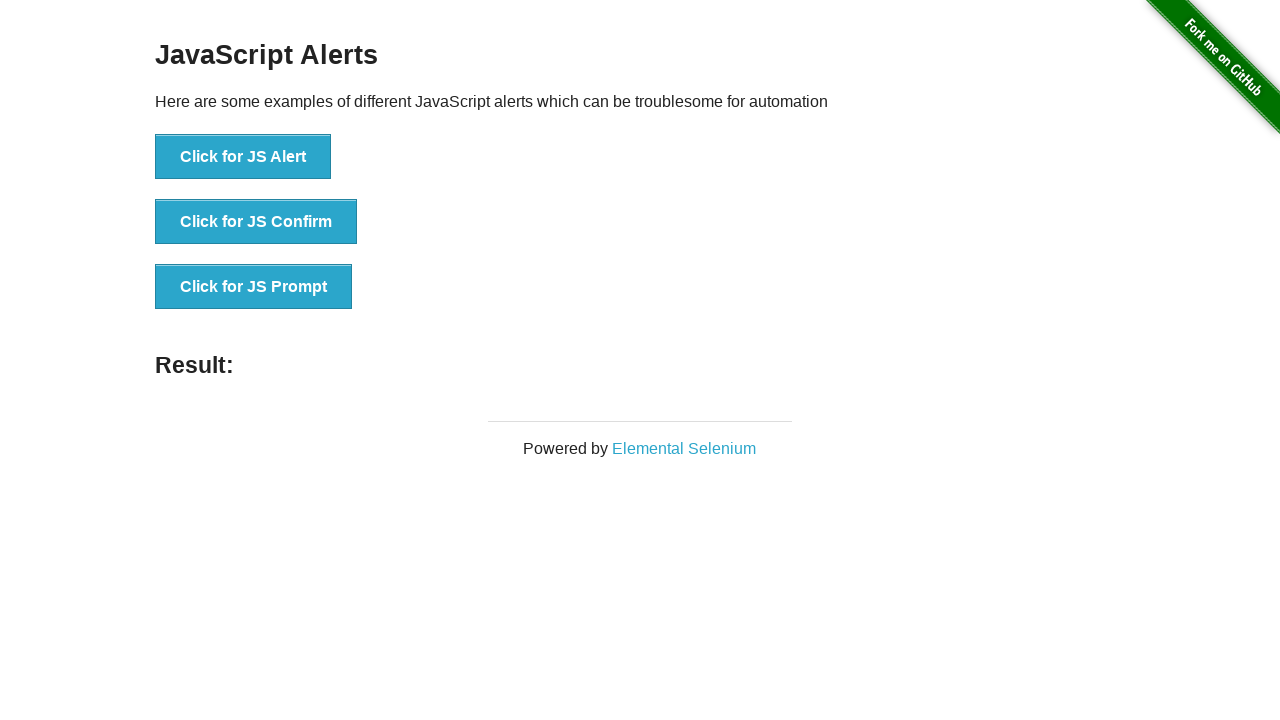

Clicked the 'Click for JS Confirm' button at (256, 222) on xpath=//button[text()='Click for JS Confirm']
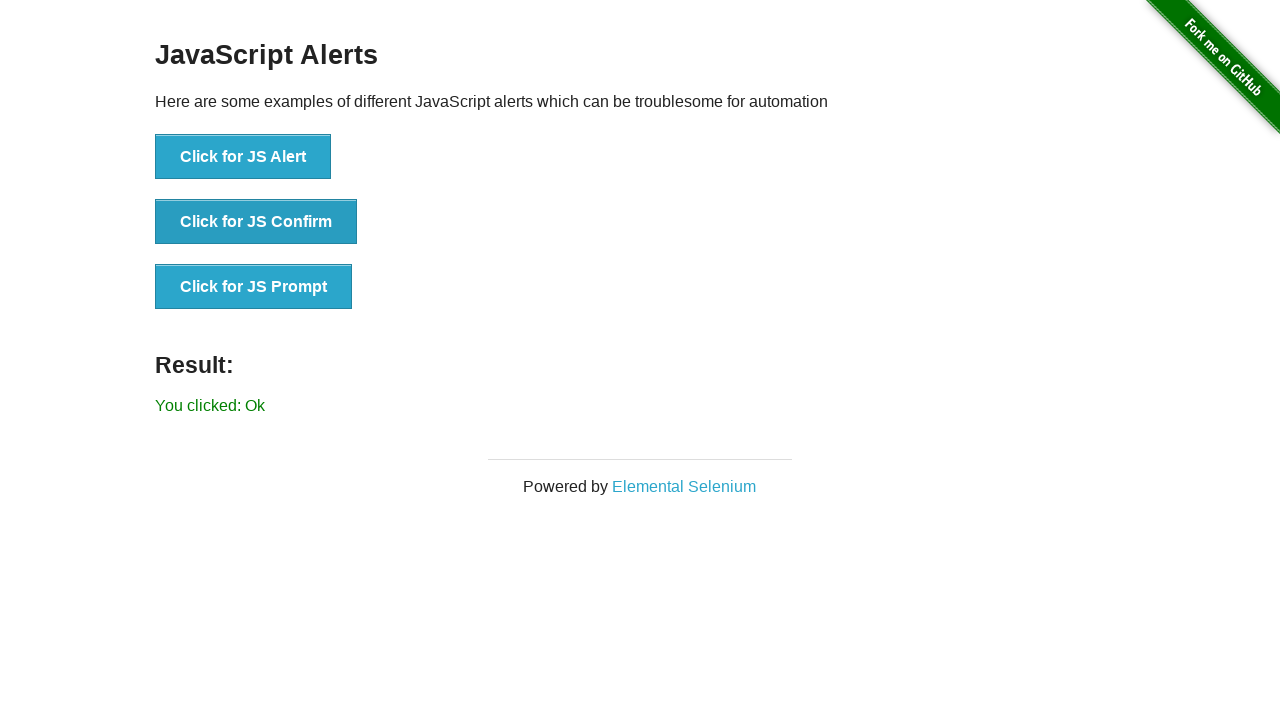

Result element appeared after confirming the dialog
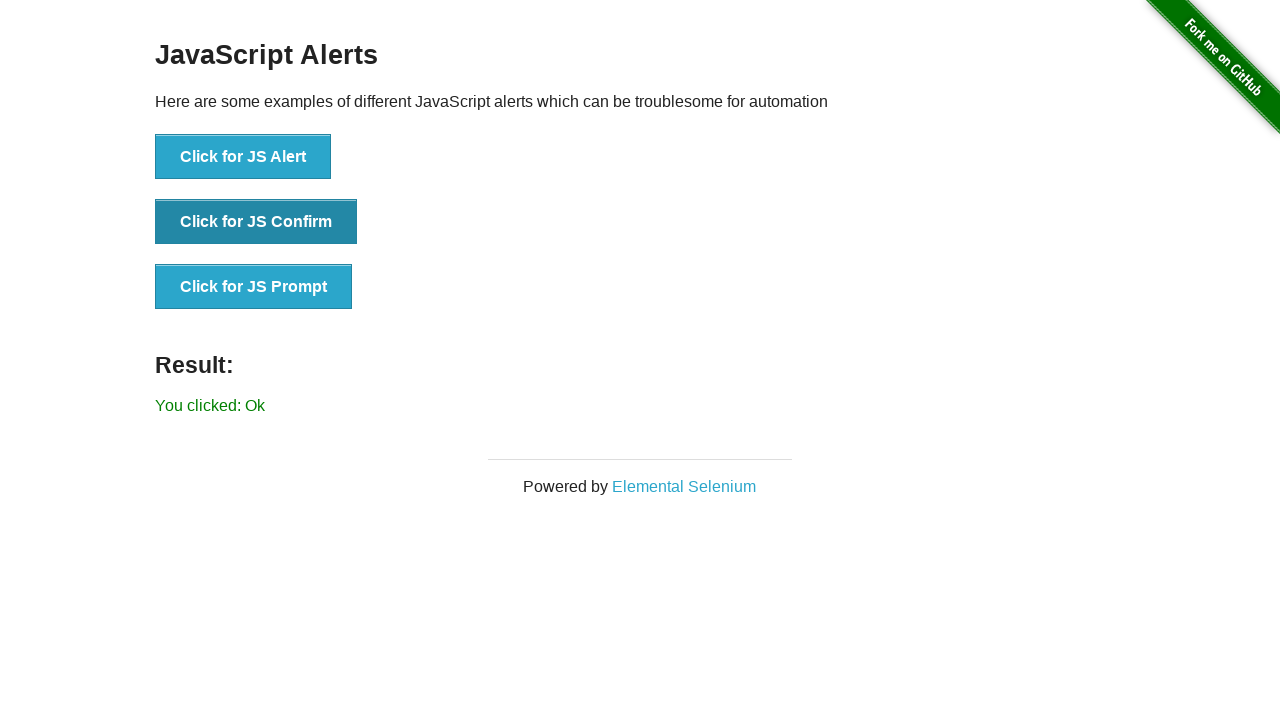

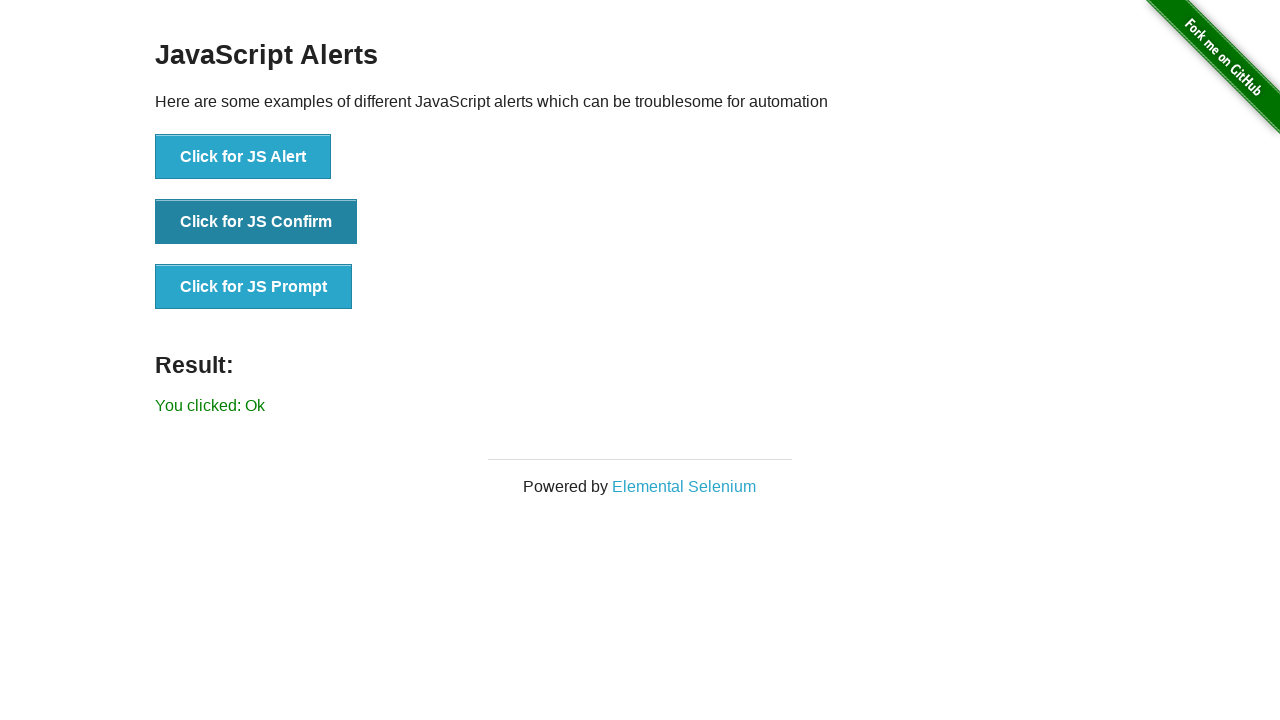